Types text into the search box, clears it, and verifies it is empty

Starting URL: https://duckduckgo.com/

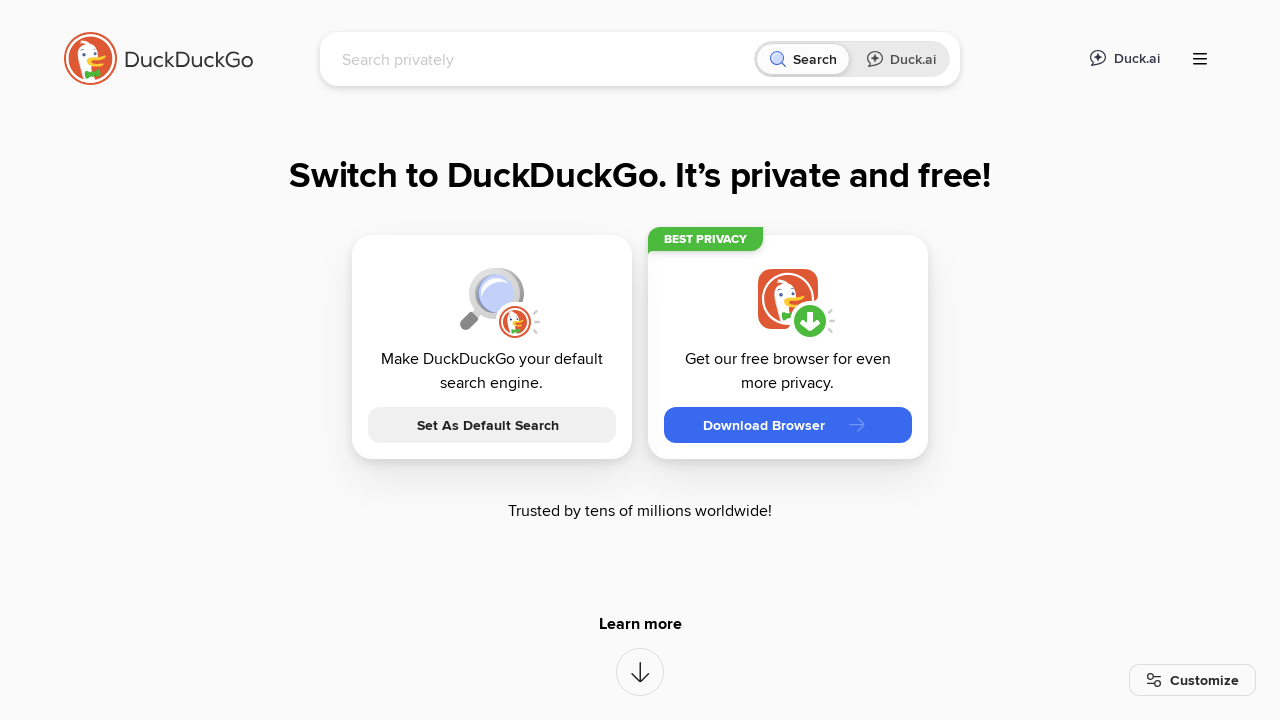

Typed 'Test Clear' into the search box on #searchbox_input
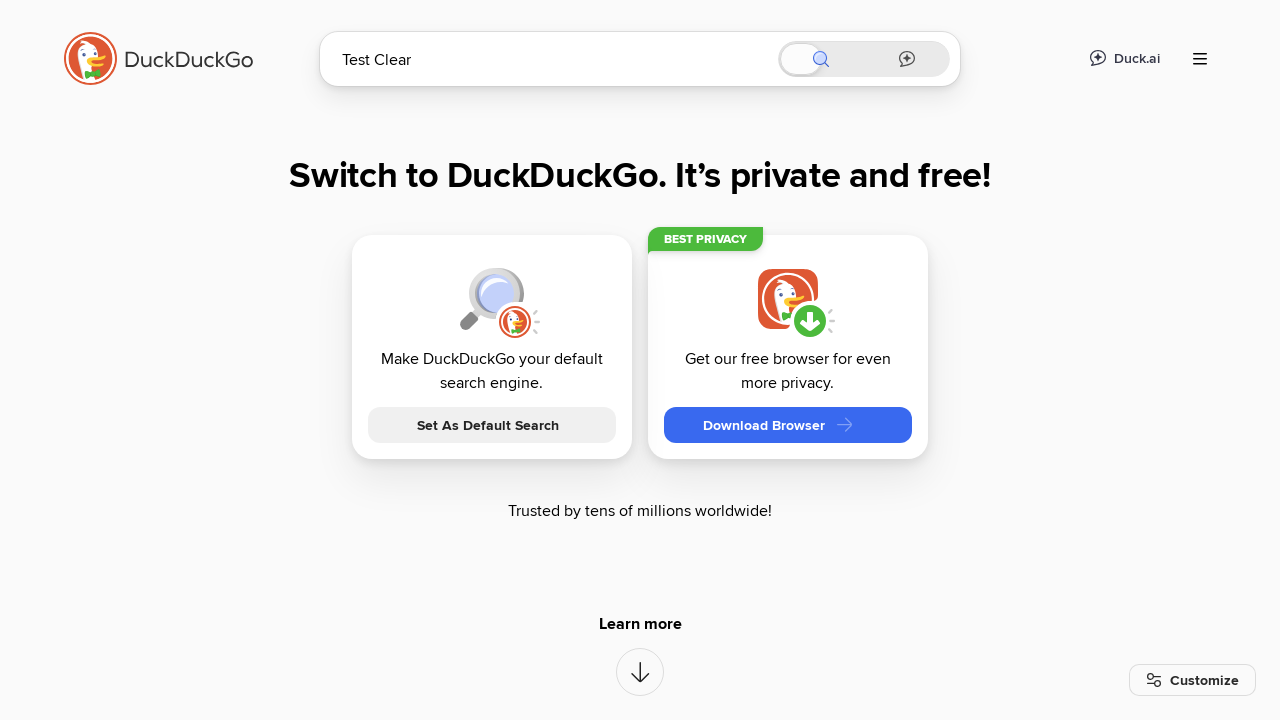

Cleared the search box on #searchbox_input
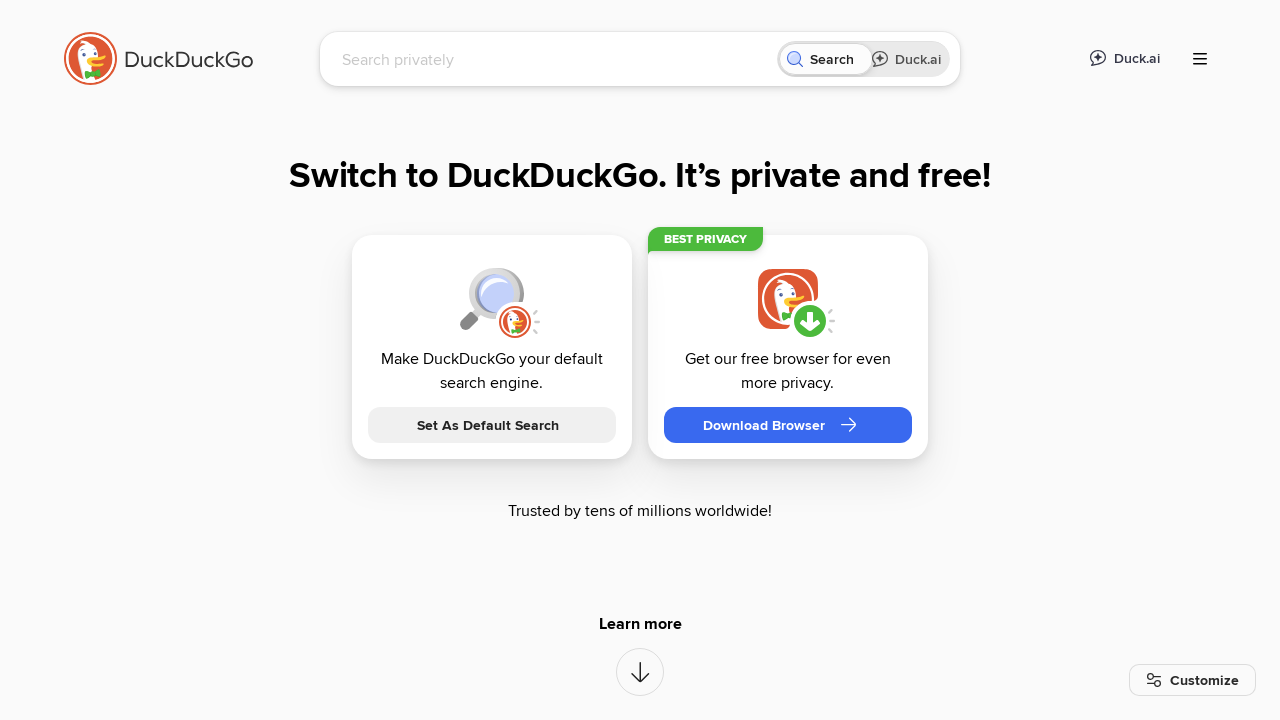

Verified that search box is empty
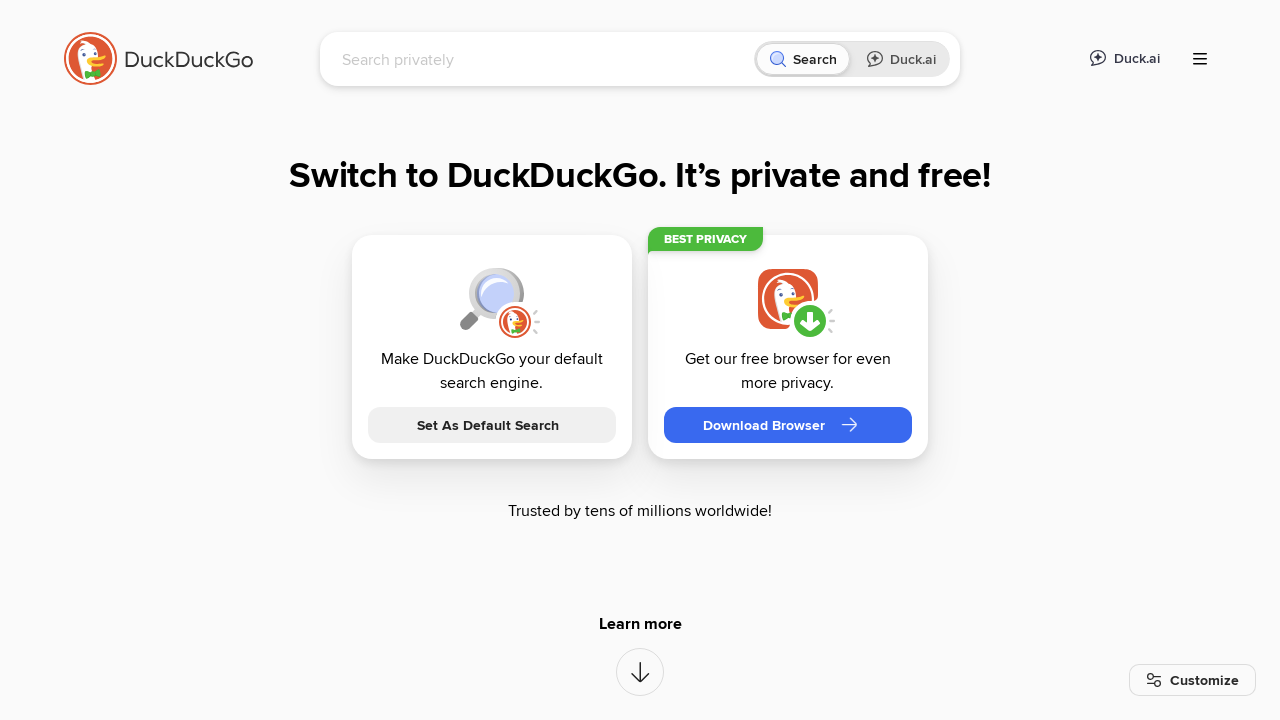

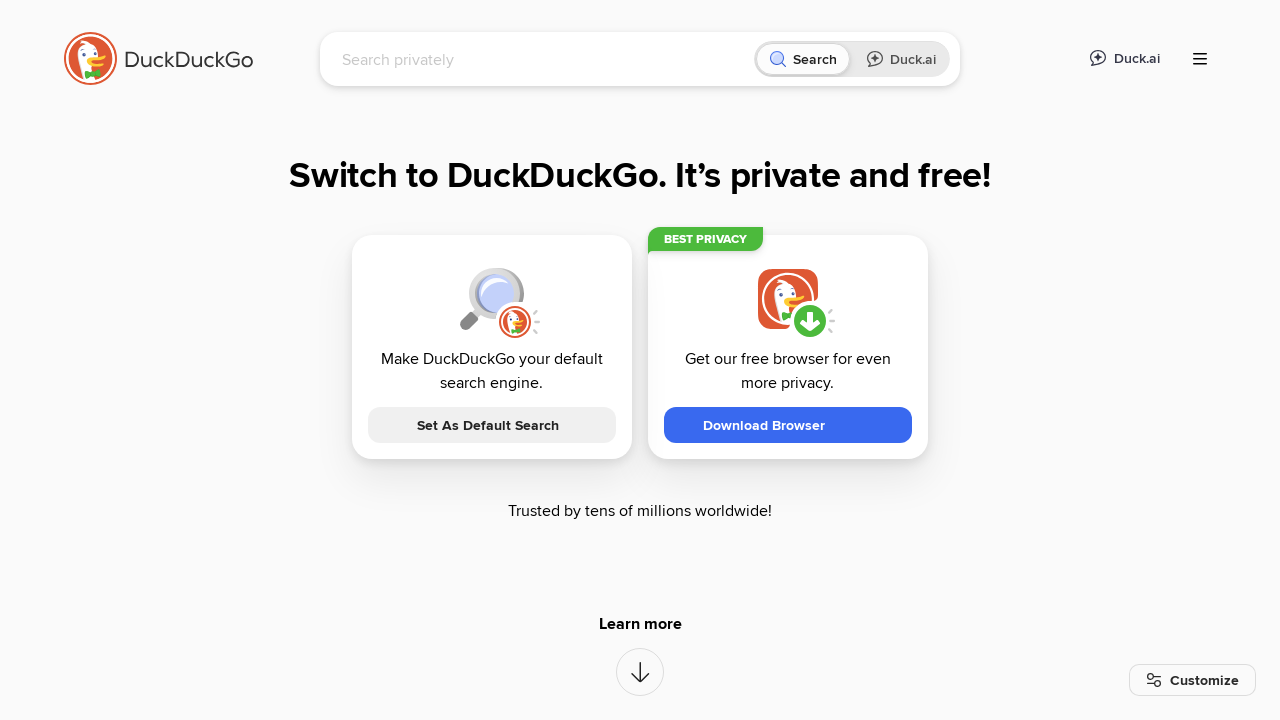